Tests window handling by navigating to Gmail, clicking a link that opens in a new tab/window, switching to the new window, and verifying the page title.

Starting URL: https://www.gmail.com

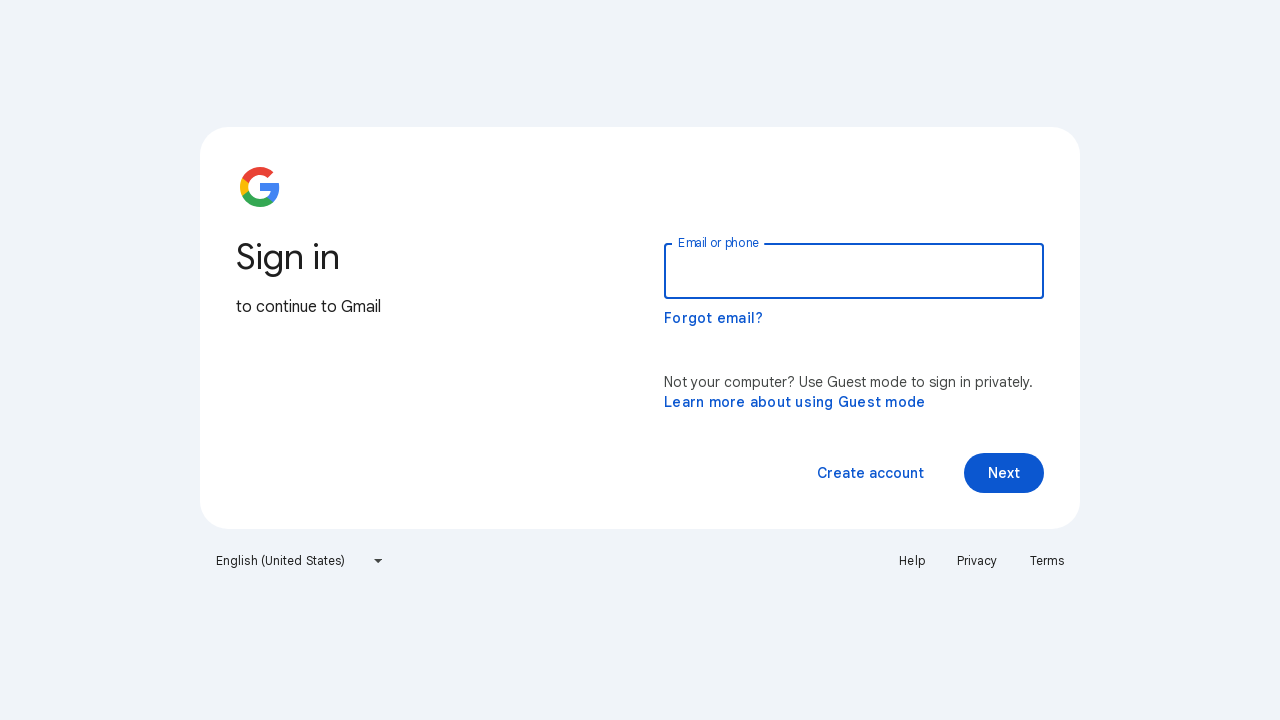

Clicked link that opens in new window/tab at (795, 402) on a[target='_blank']
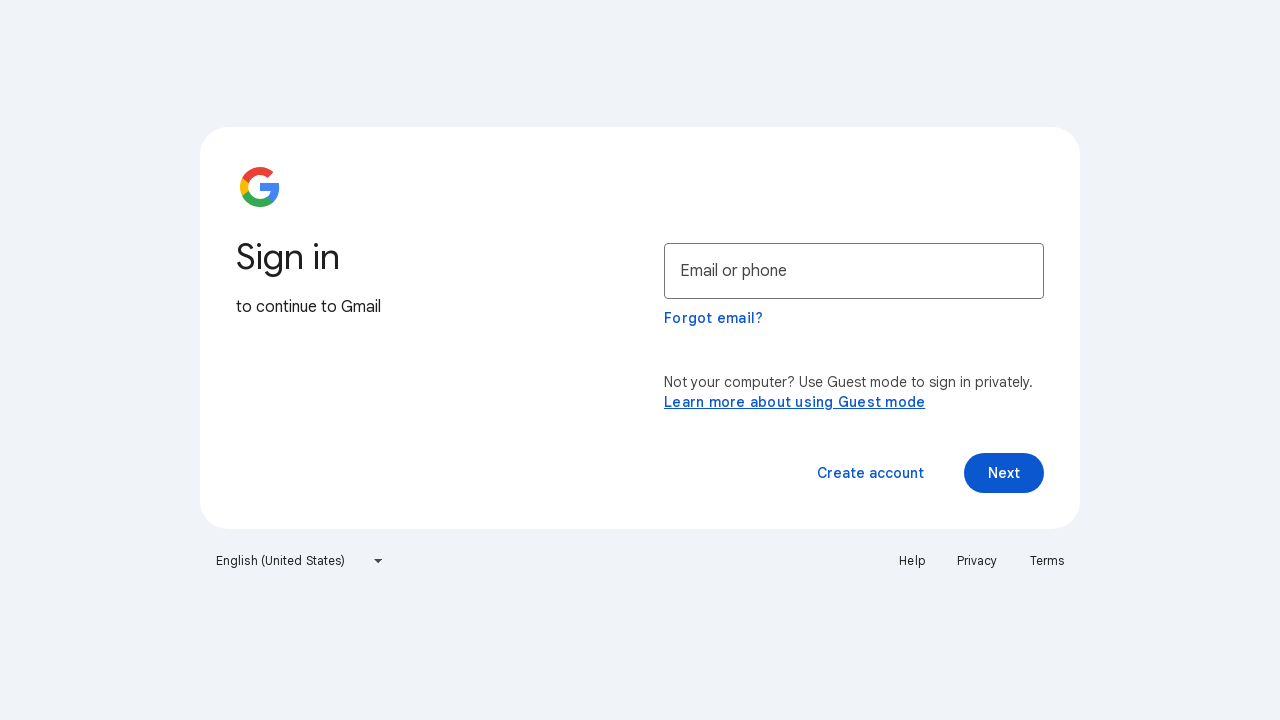

Captured new page/window object
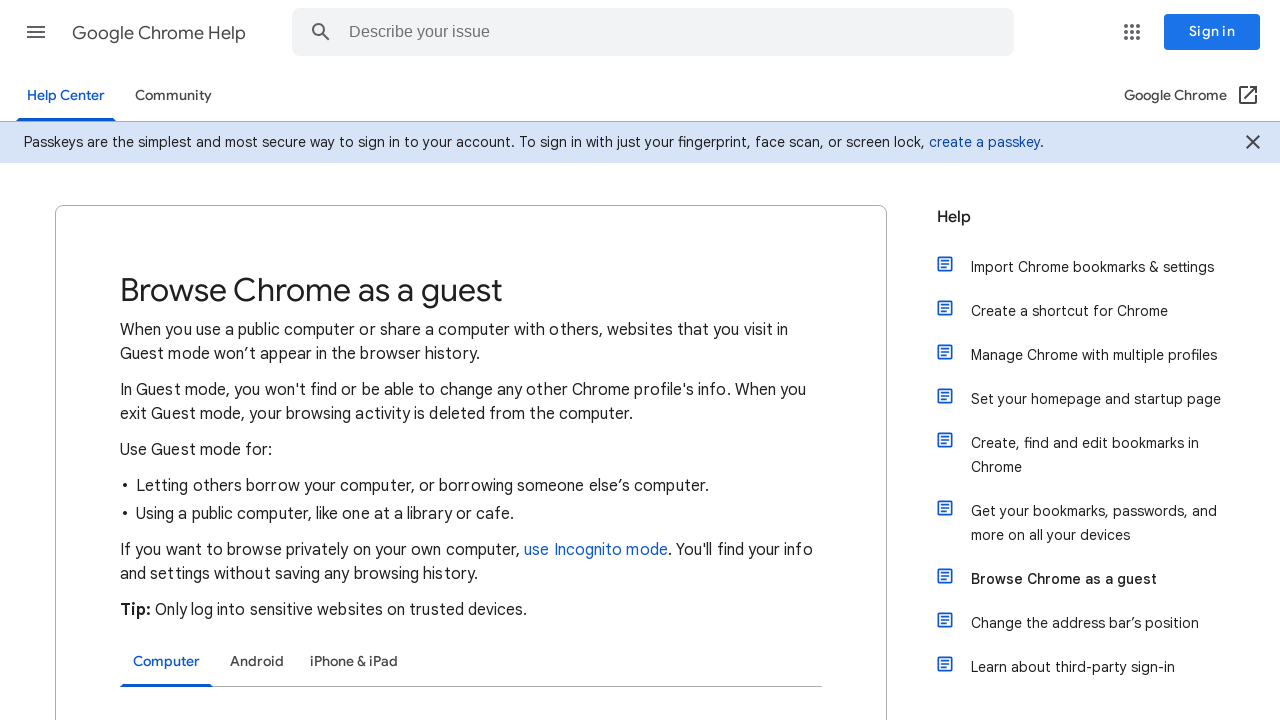

New page finished loading
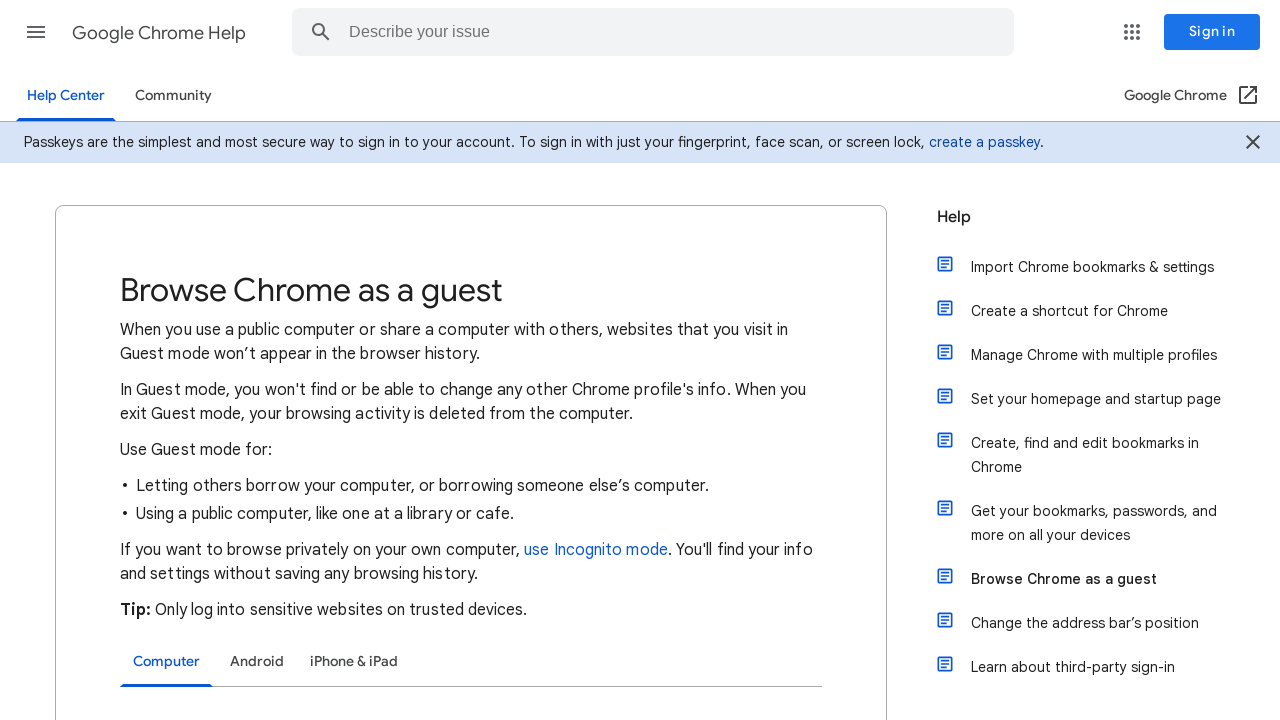

Verified new page title: Browse Chrome as a guest - Computer - Google Chrome Help
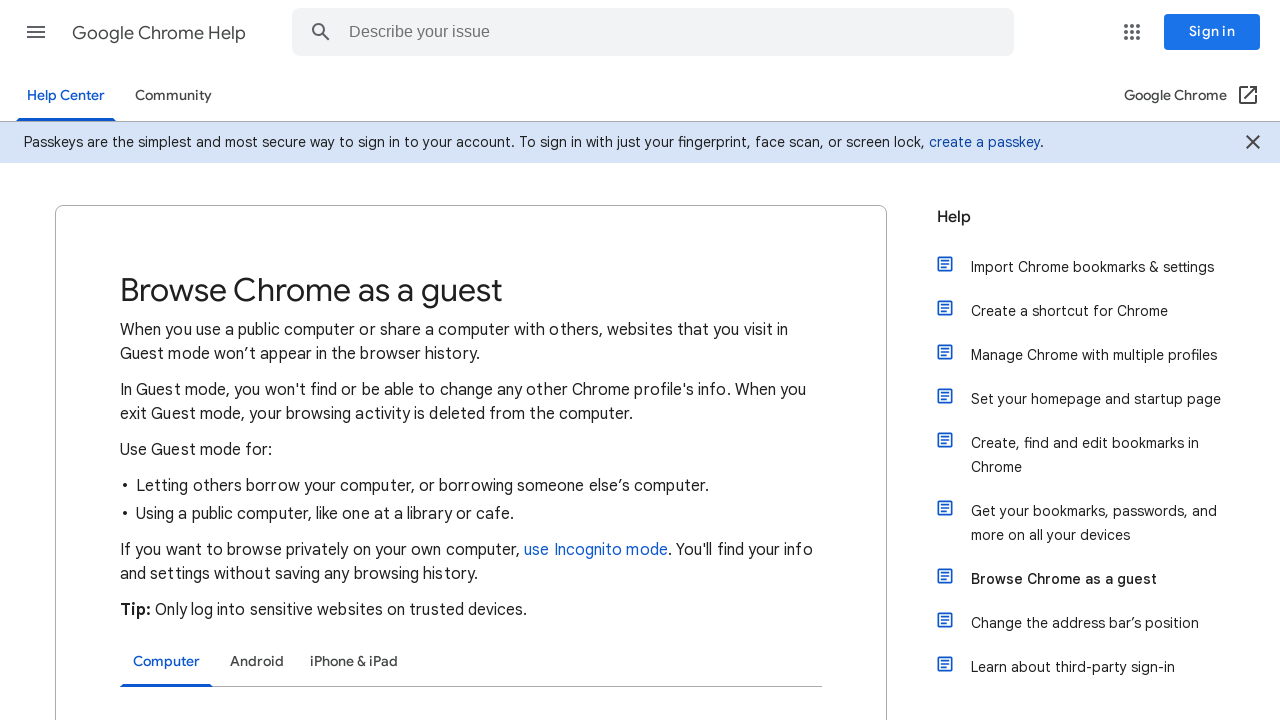

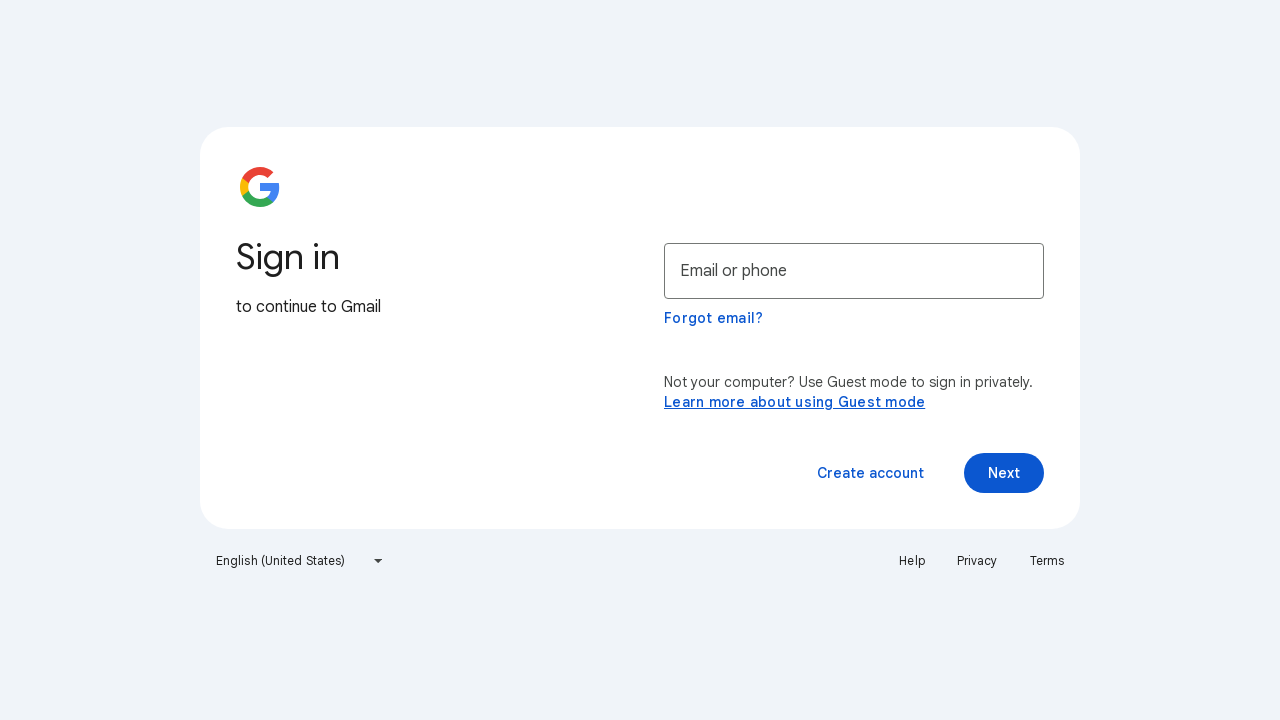